Tests that the numeric input field rejects special symbol characters like plus and minus signs

Starting URL: https://the-internet.herokuapp.com/inputs

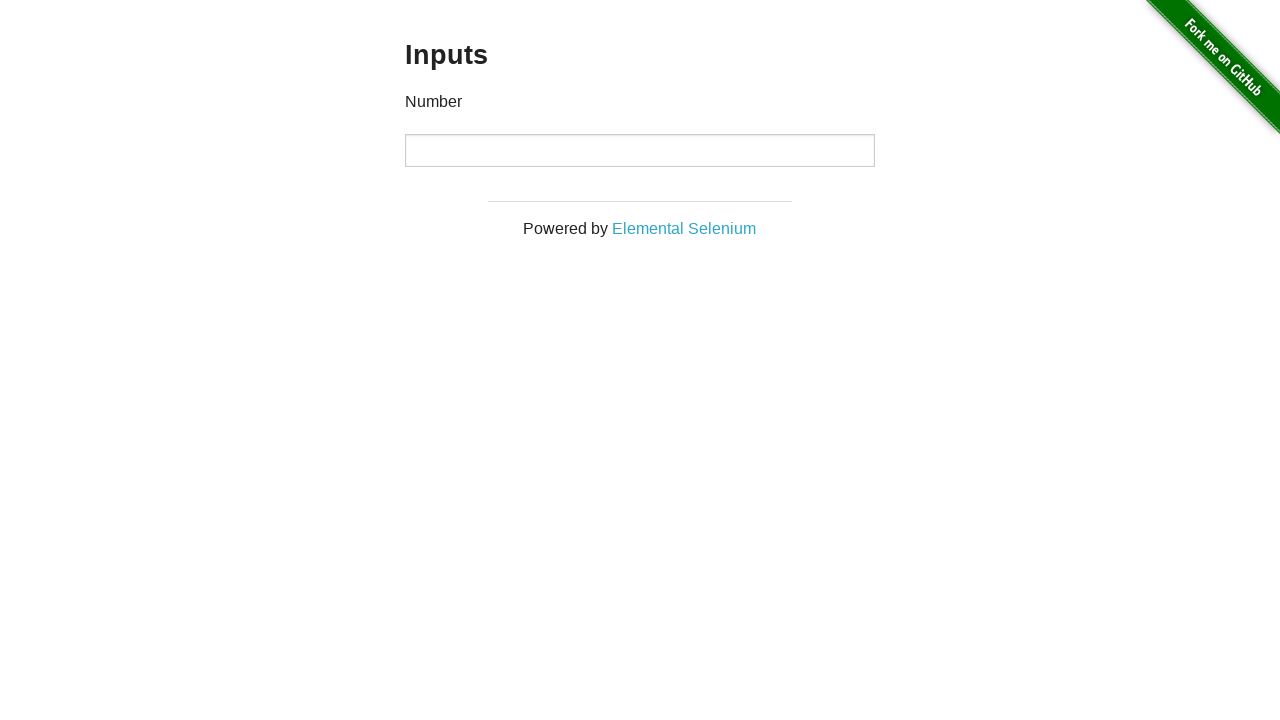

Navigated to the numeric input field page
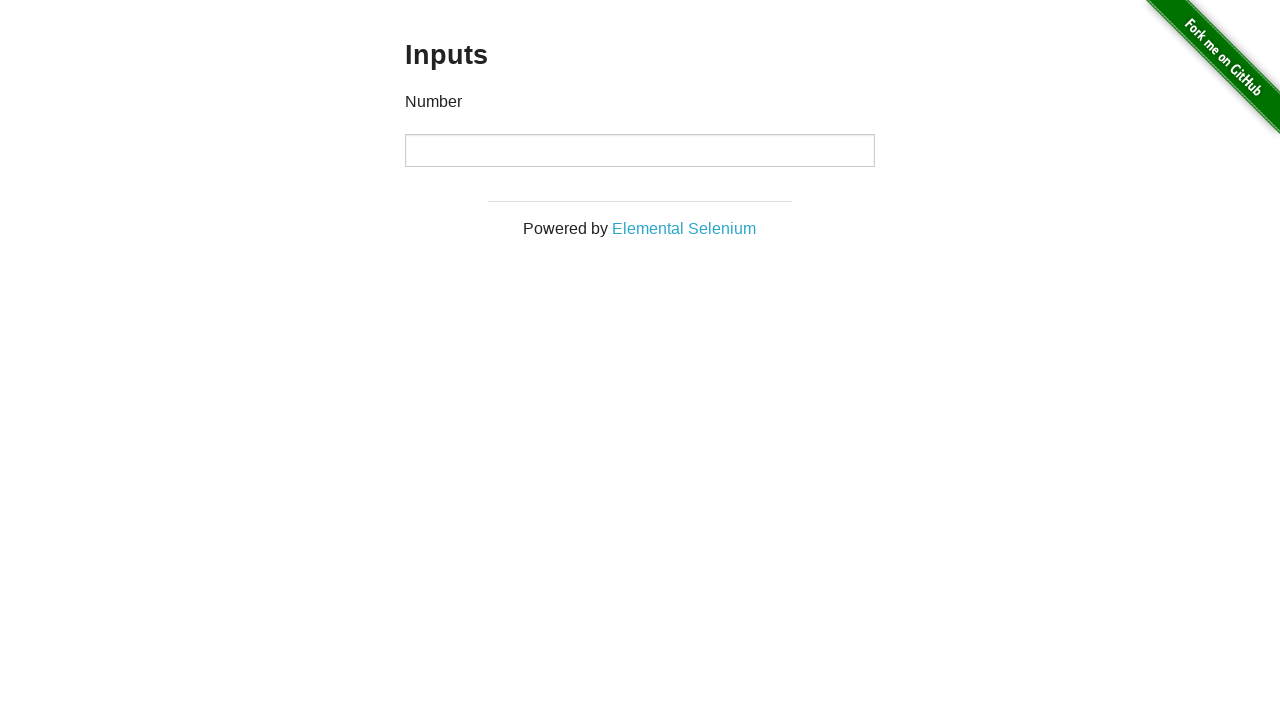

Located the numeric input field
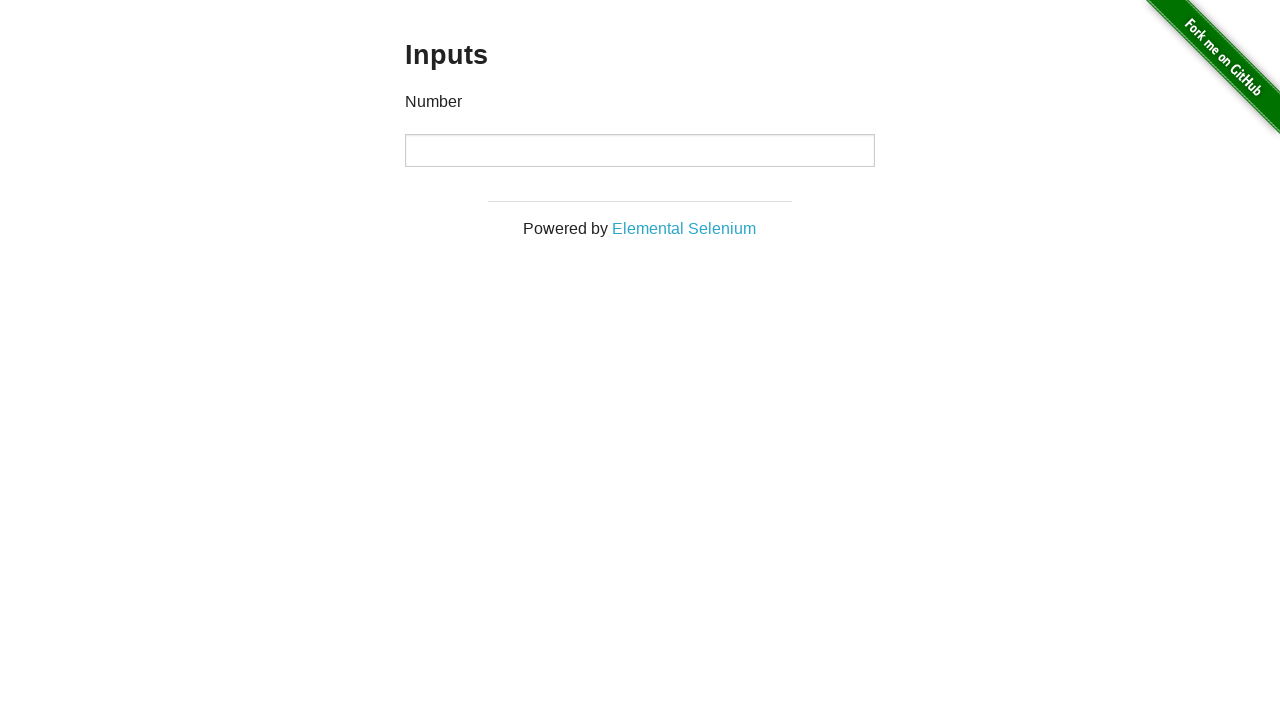

Typed special symbols (plus and minus signs) into the input field on input
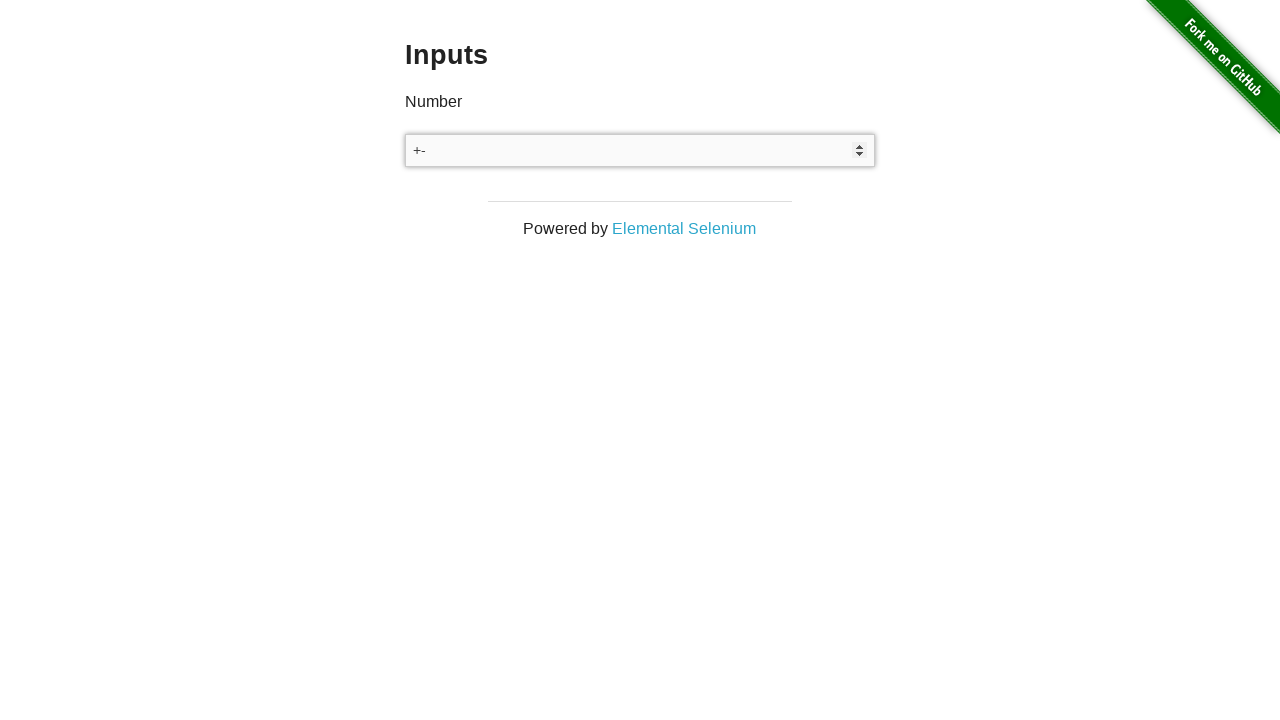

Waited for input processing to complete
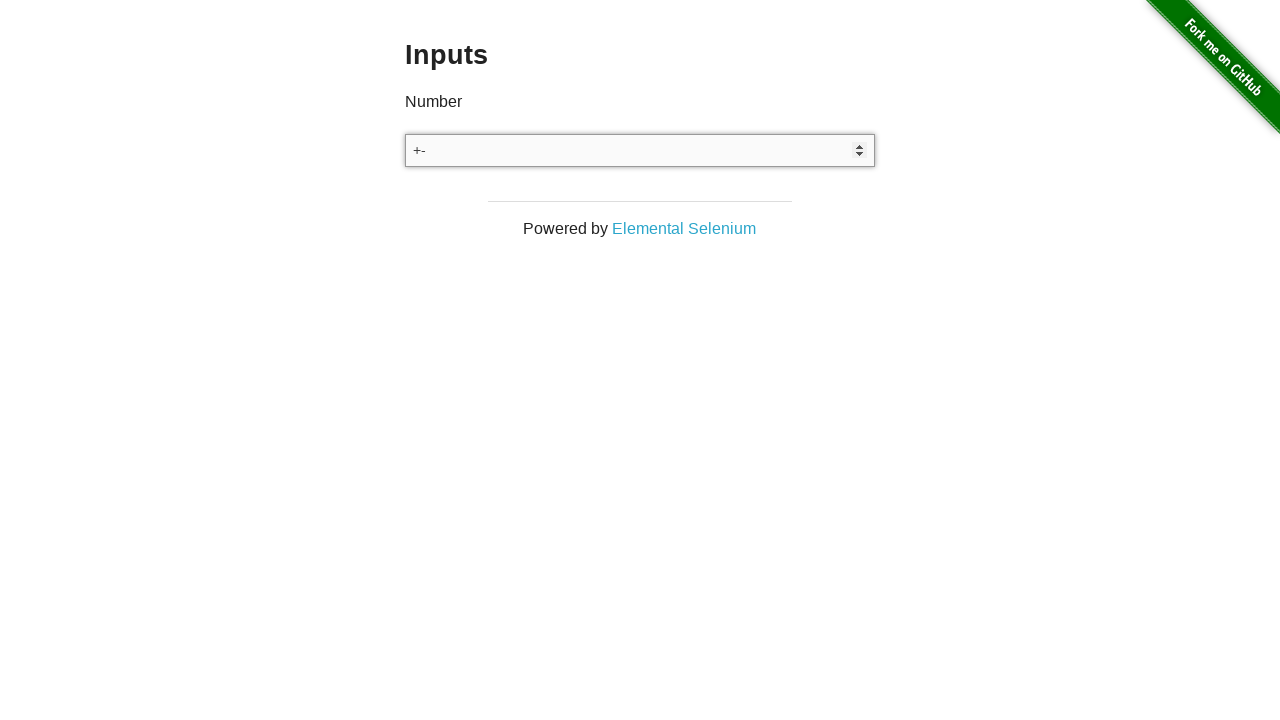

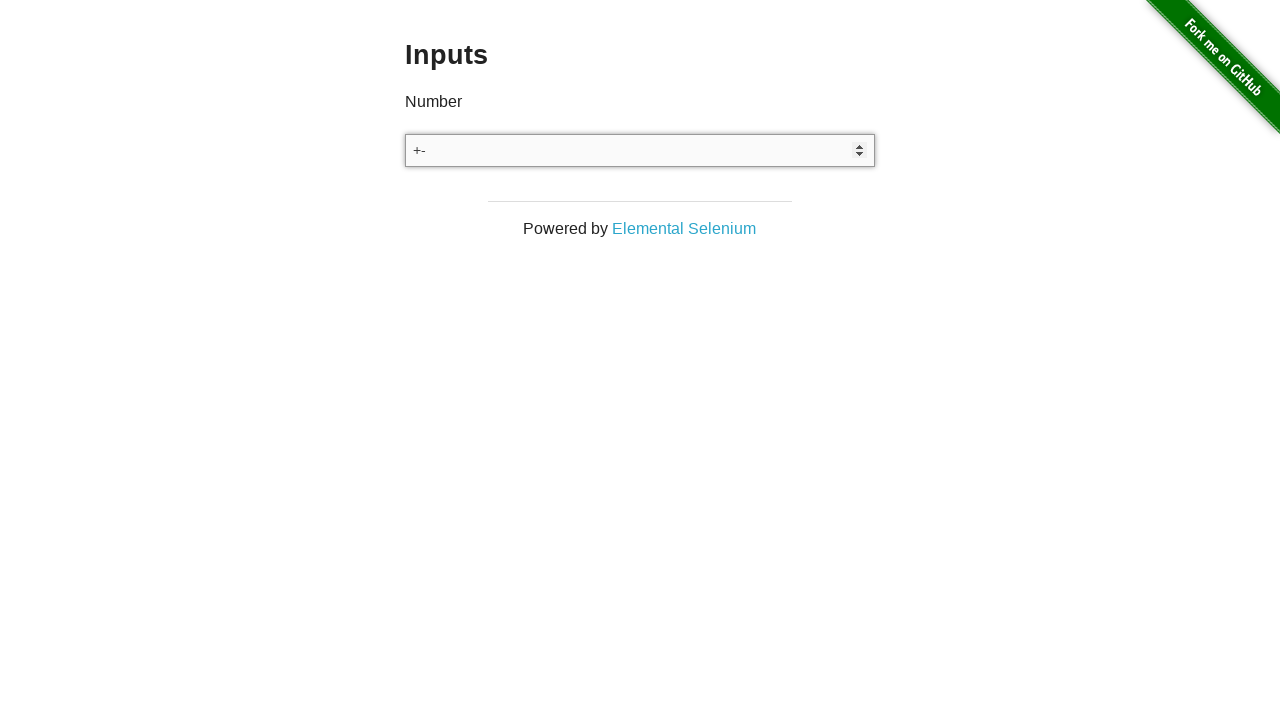